Tests a JavaScript prompt alert by clicking a button, entering text in the prompt, and accepting it

Starting URL: http://automationbykrishna.com/

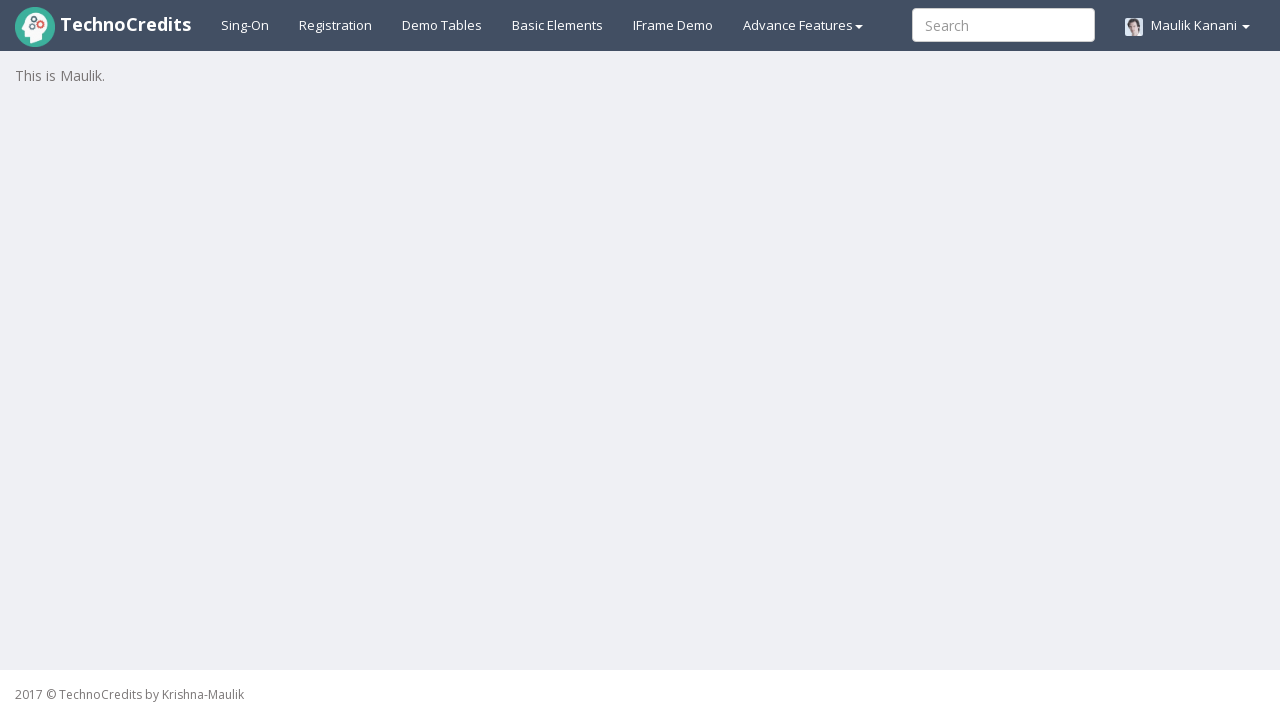

Clicked on Basic Elements link at (558, 25) on #basicelements
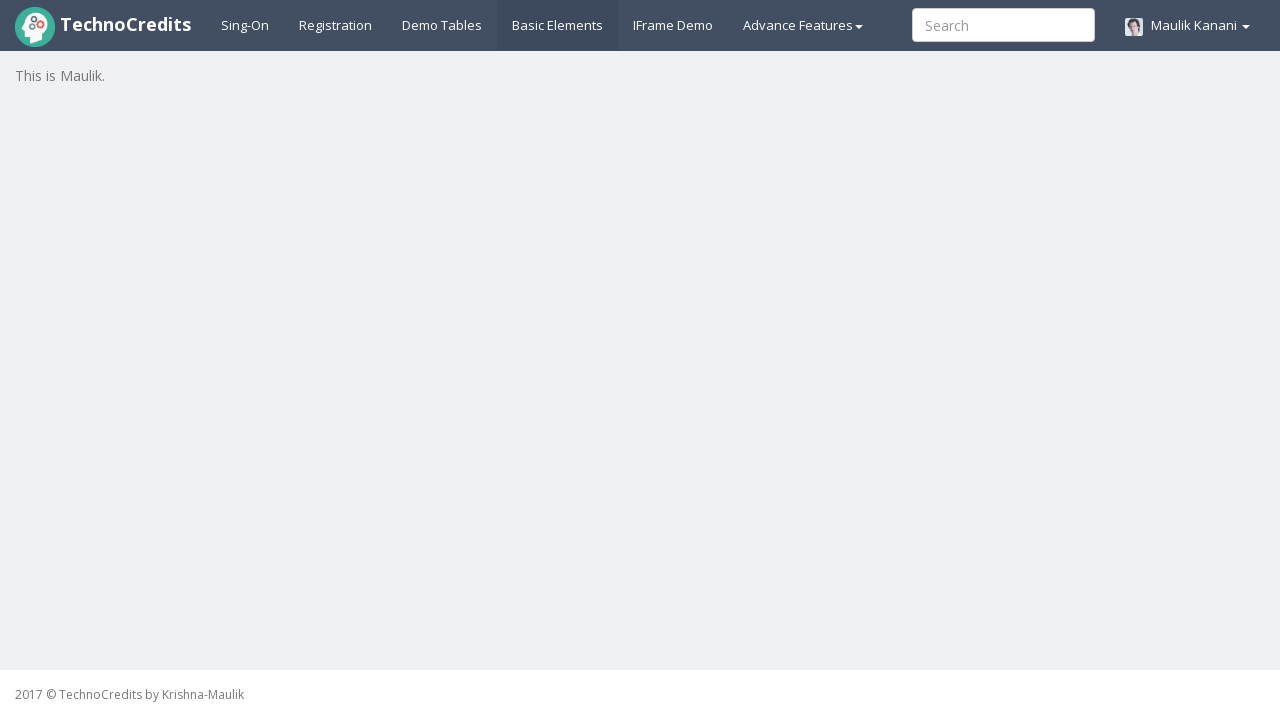

Scrolled down 250 pixels to view alert buttons
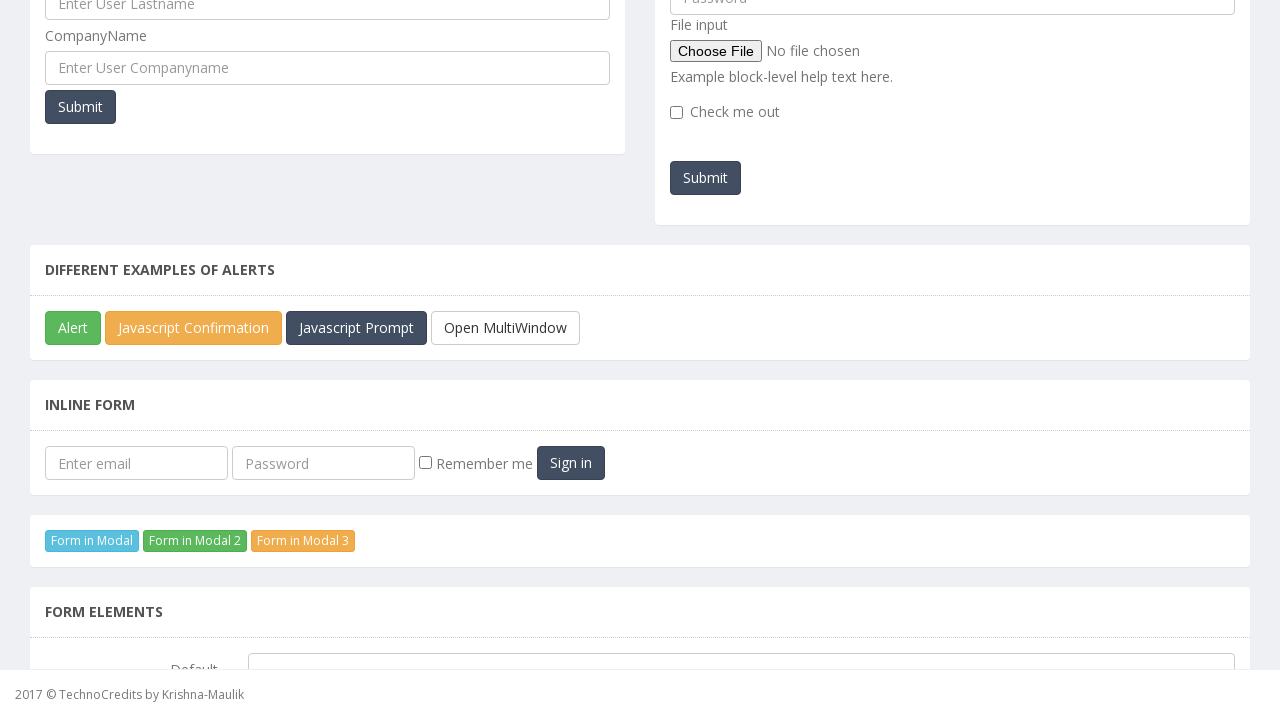

Set up dialog handler to accept prompt with 'Shital' text
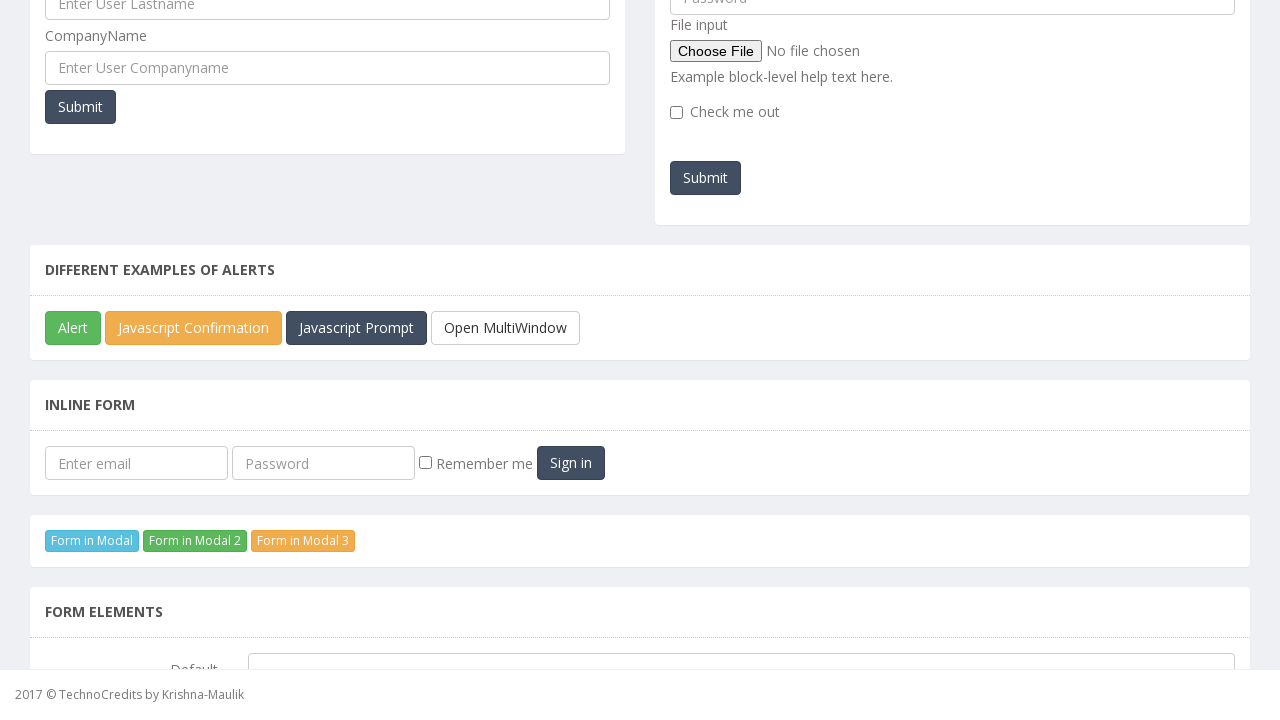

Clicked on JavaScript Prompt button at (356, 328) on xpath=//*[text()='Javascript Prompt']
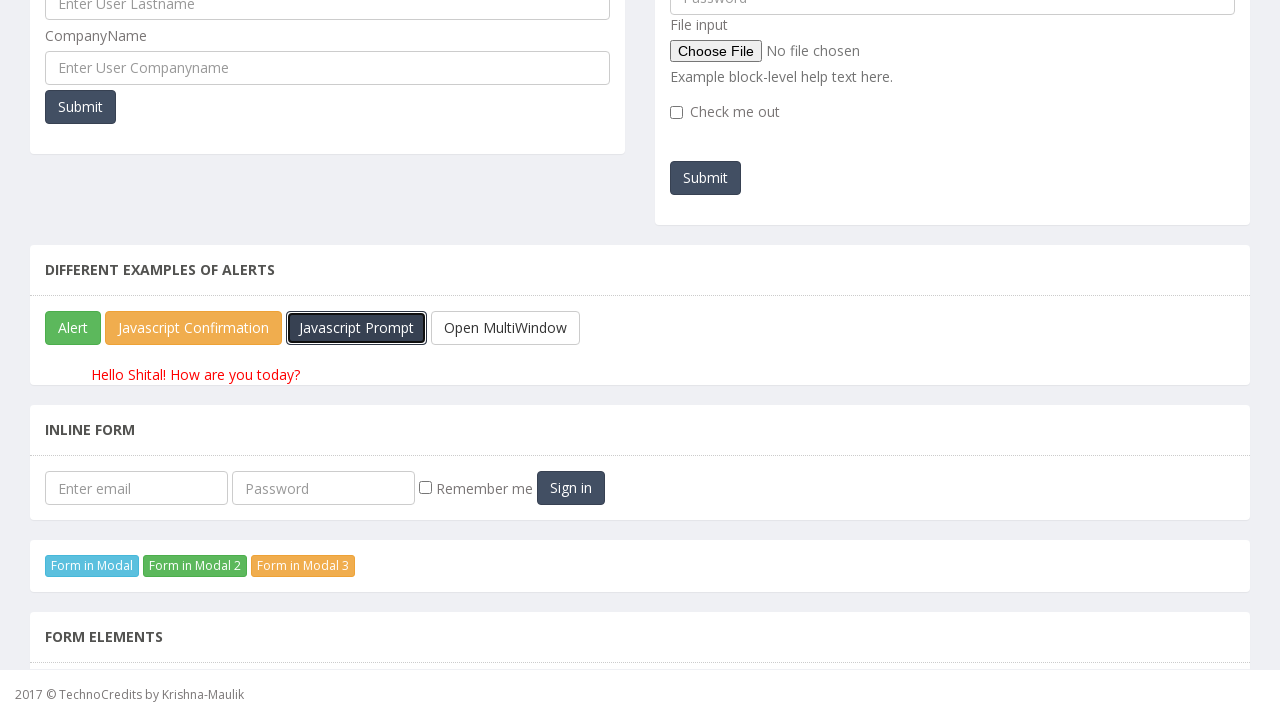

Prompt result message appeared and loaded
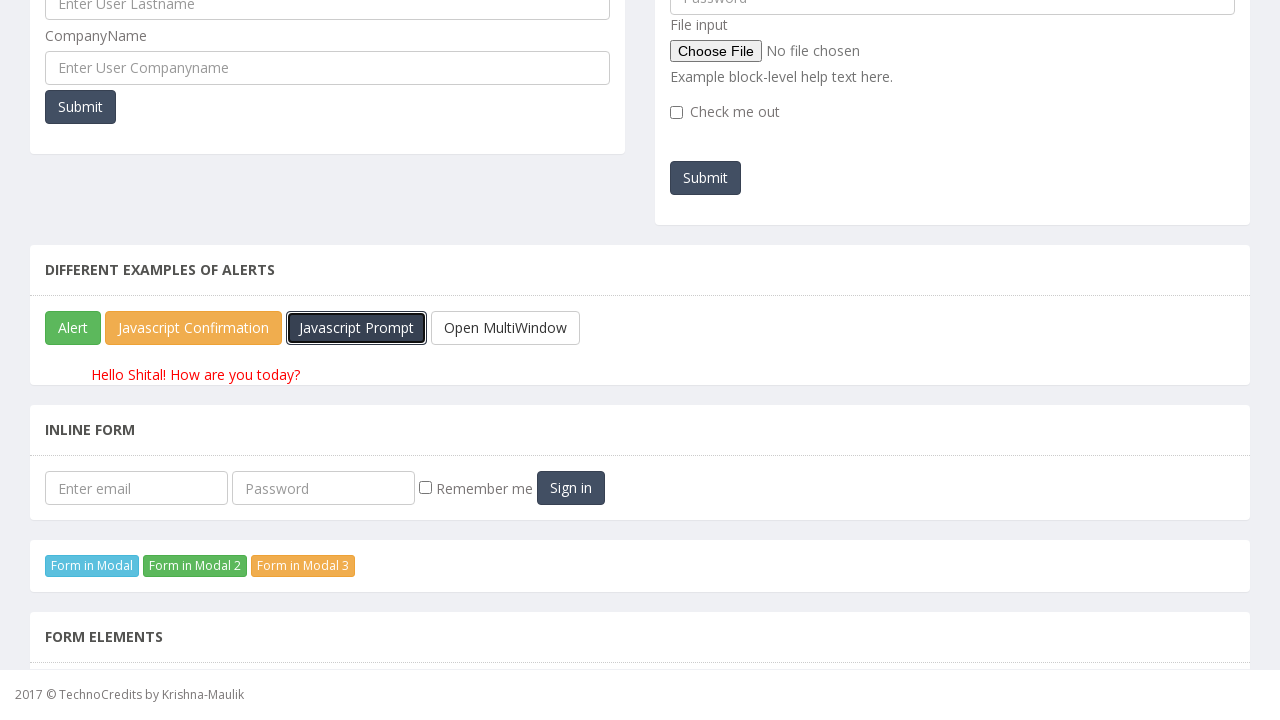

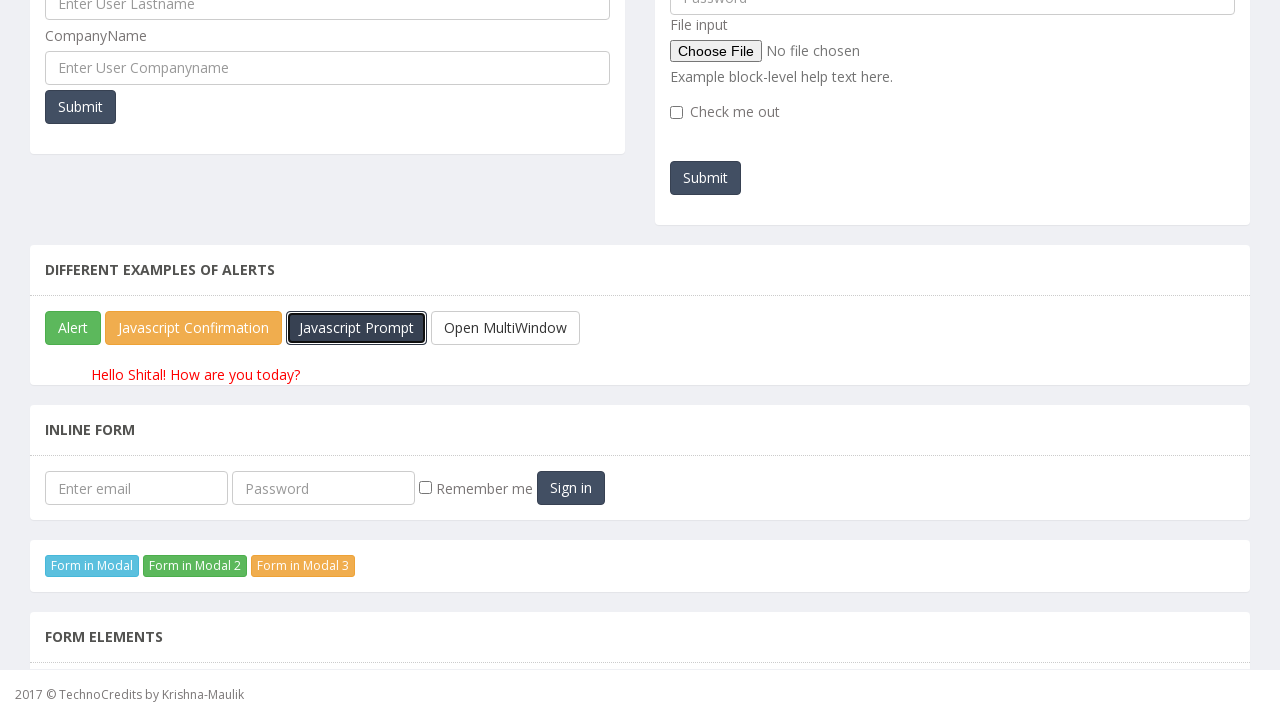